Tests single selection dropdown by selecting the second option (index 1)

Starting URL: https://www.softwaretestingmaterial.com/sample-webpage-to-automate/

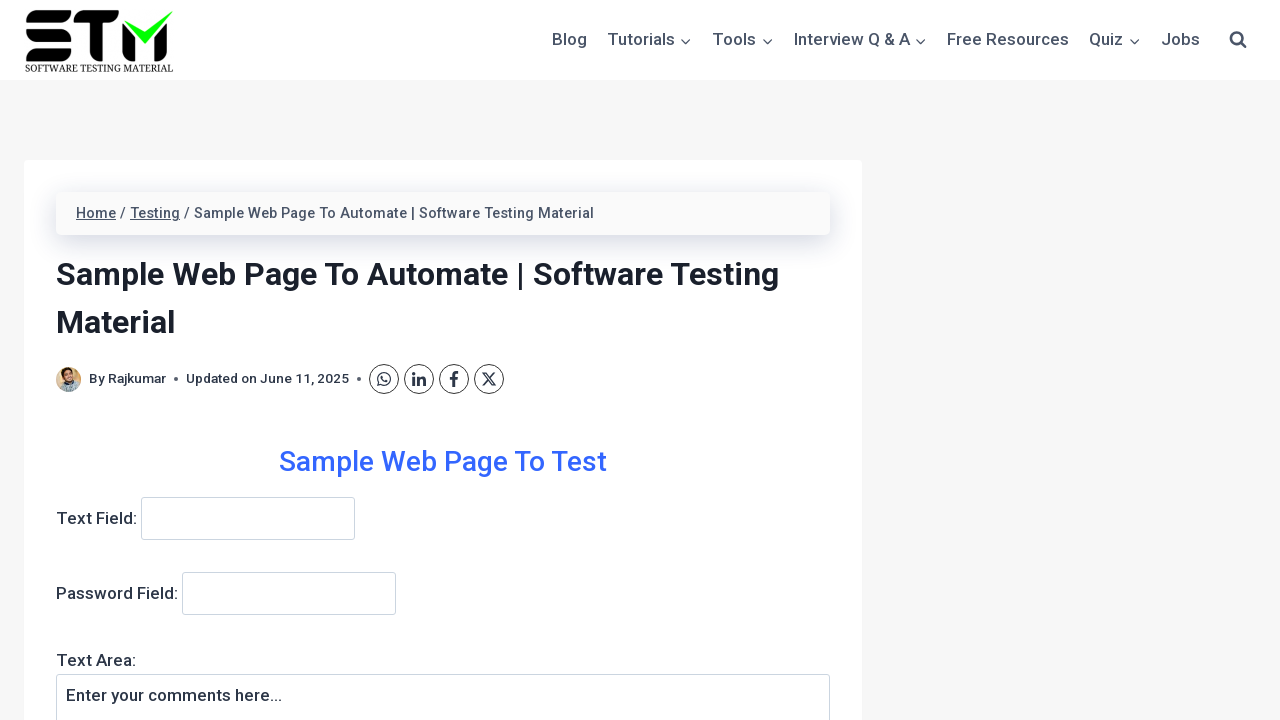

Navigated to sample webpage
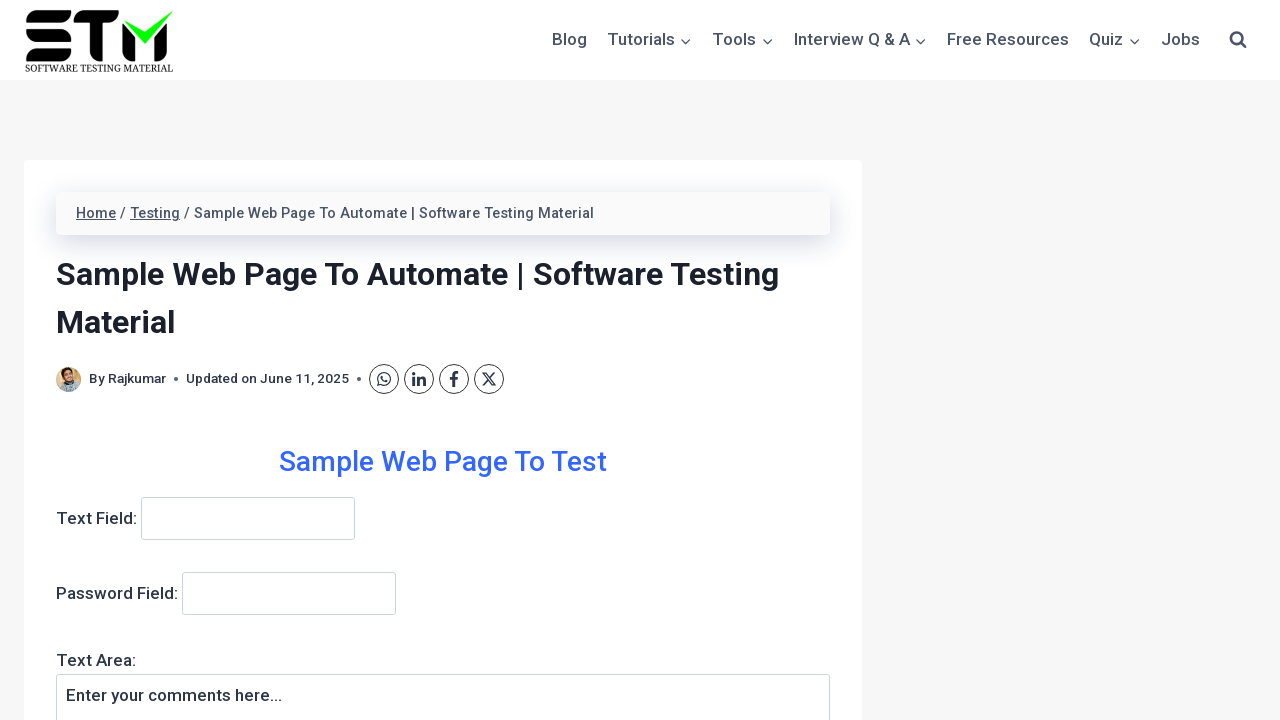

Selected the second option (index 1) from the dropdown on select[name='dropdown']
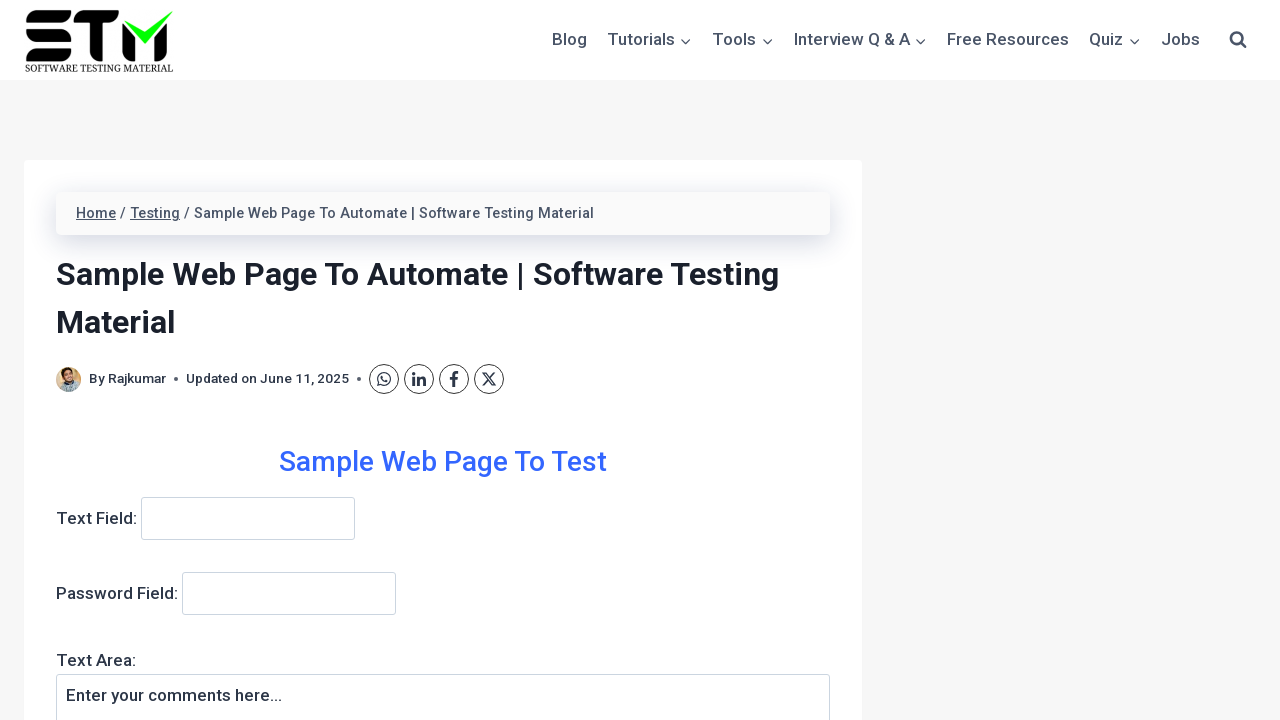

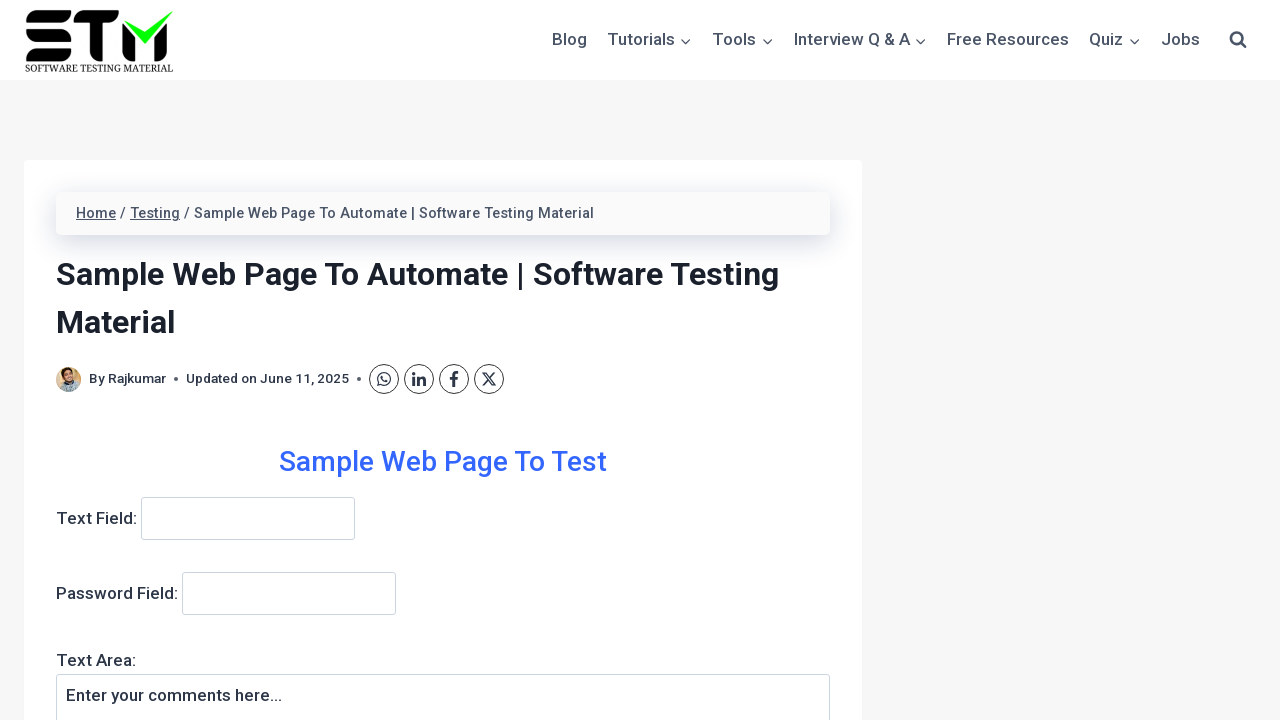